Tests browser prompt alert functionality by clicking a prompt button and entering text into the alert dialog

Starting URL: https://www.hyrtutorials.com/p/alertsdemo.html

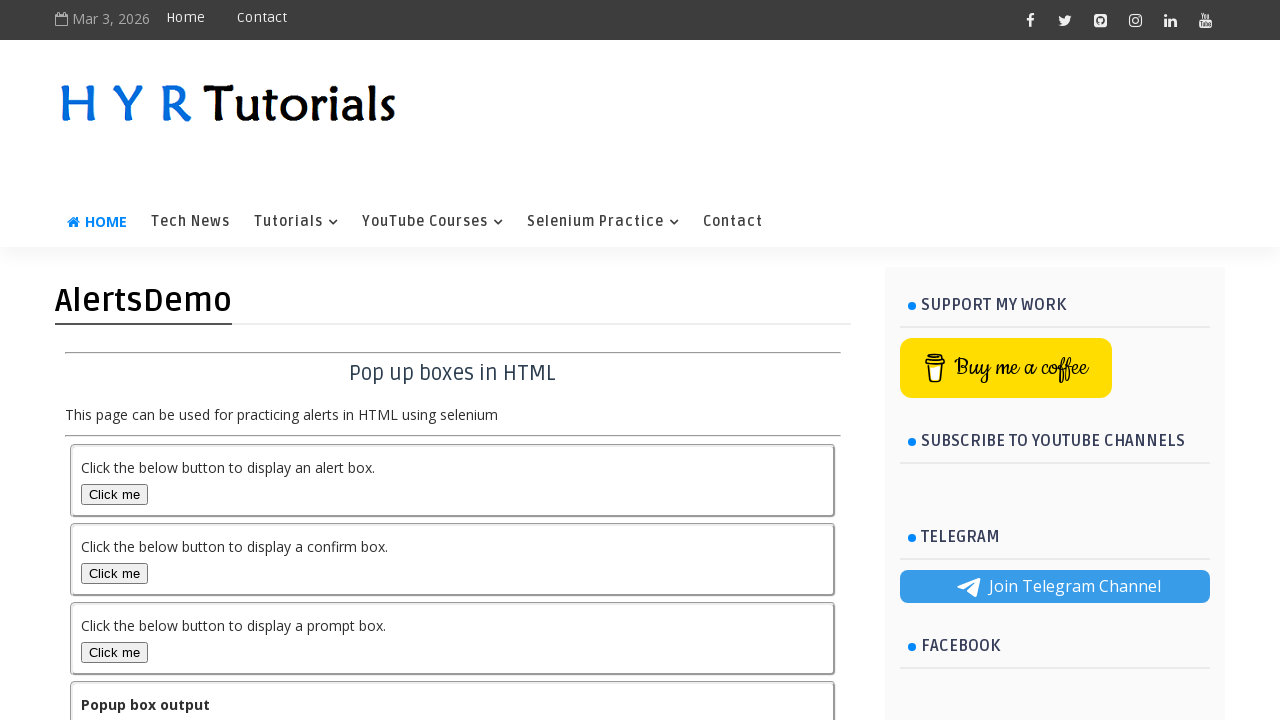

Clicked the prompt box button to trigger the alert at (114, 652) on button#promptBox
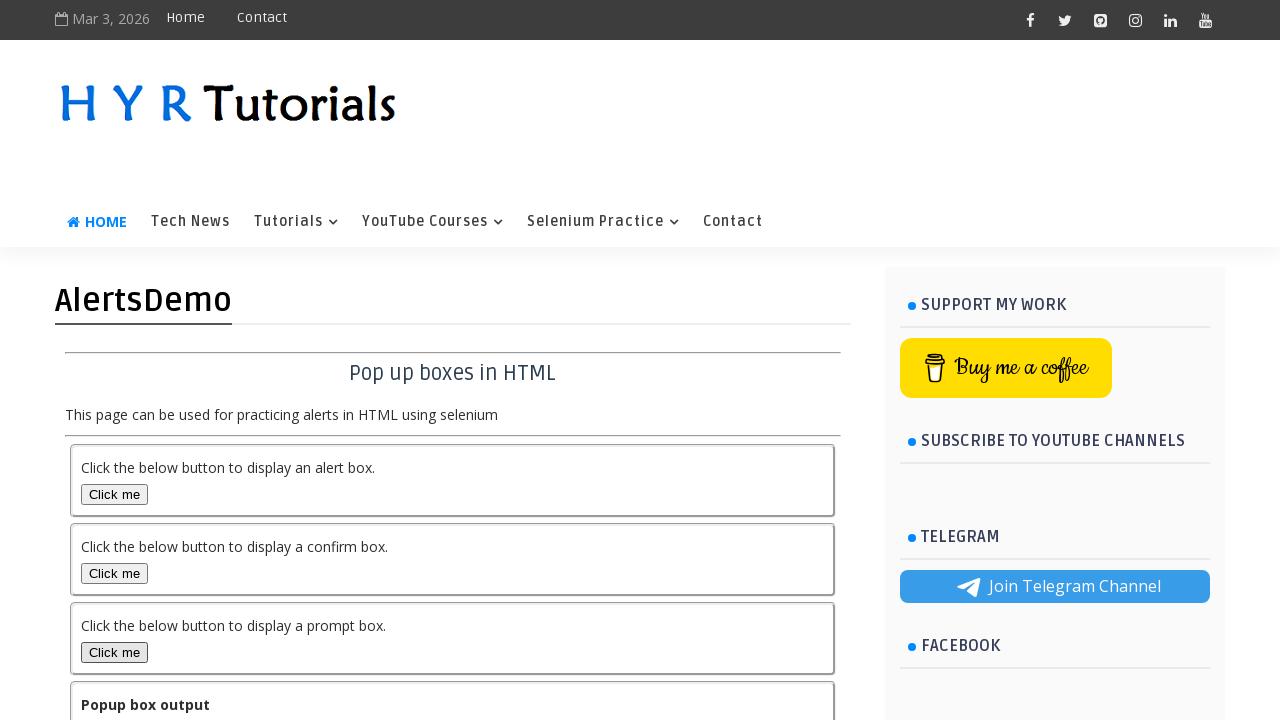

Set up dialog handler to accept prompt with text 'Im learning automation'
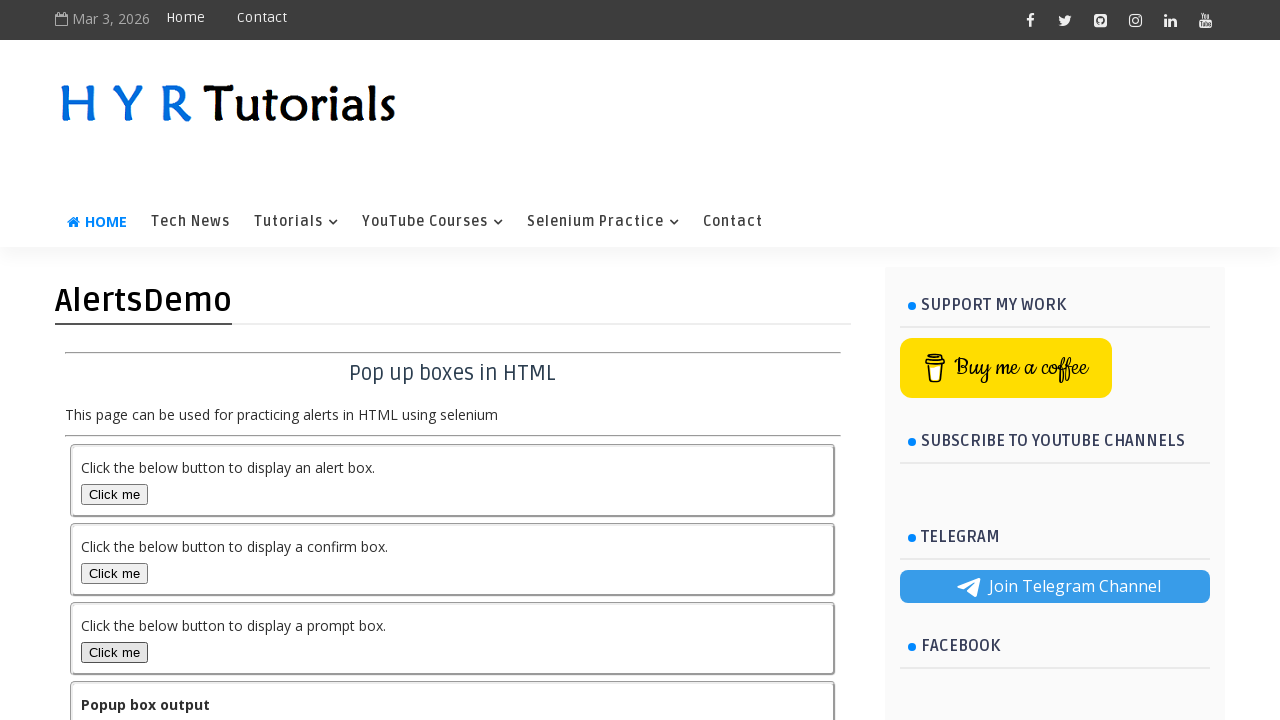

Clicked the prompt box button again to trigger the alert with handler in place at (114, 652) on button#promptBox
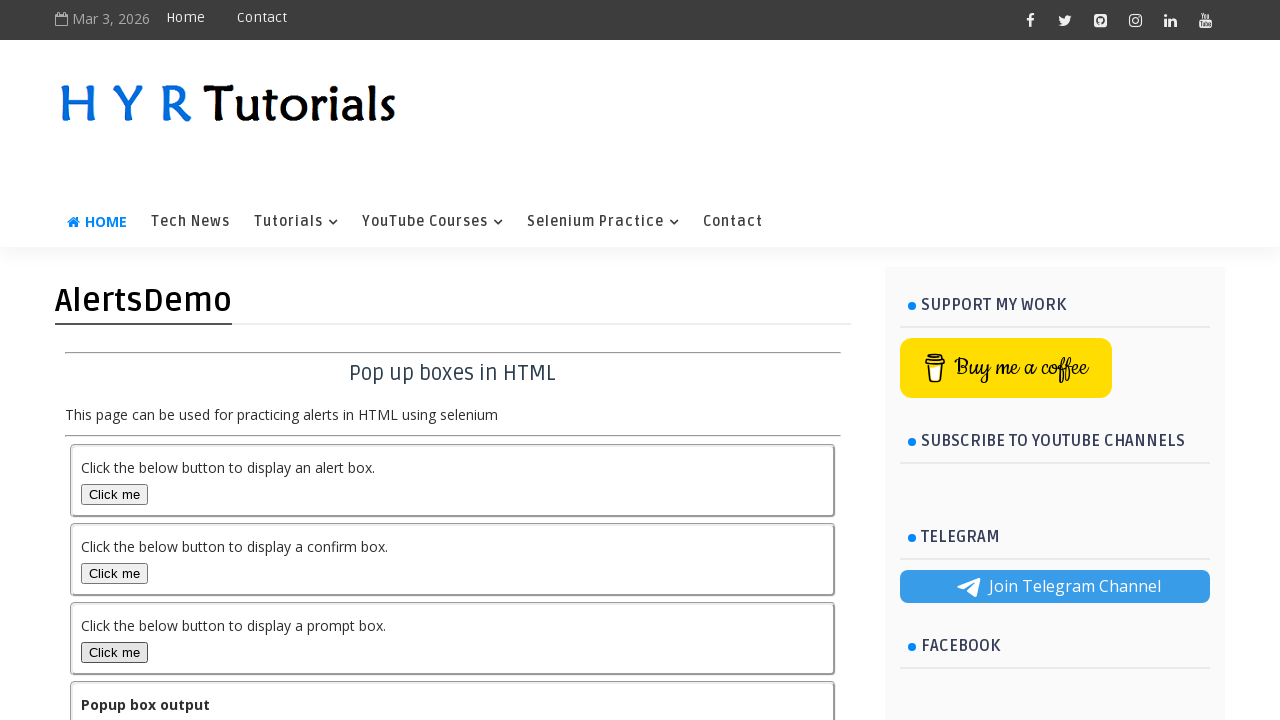

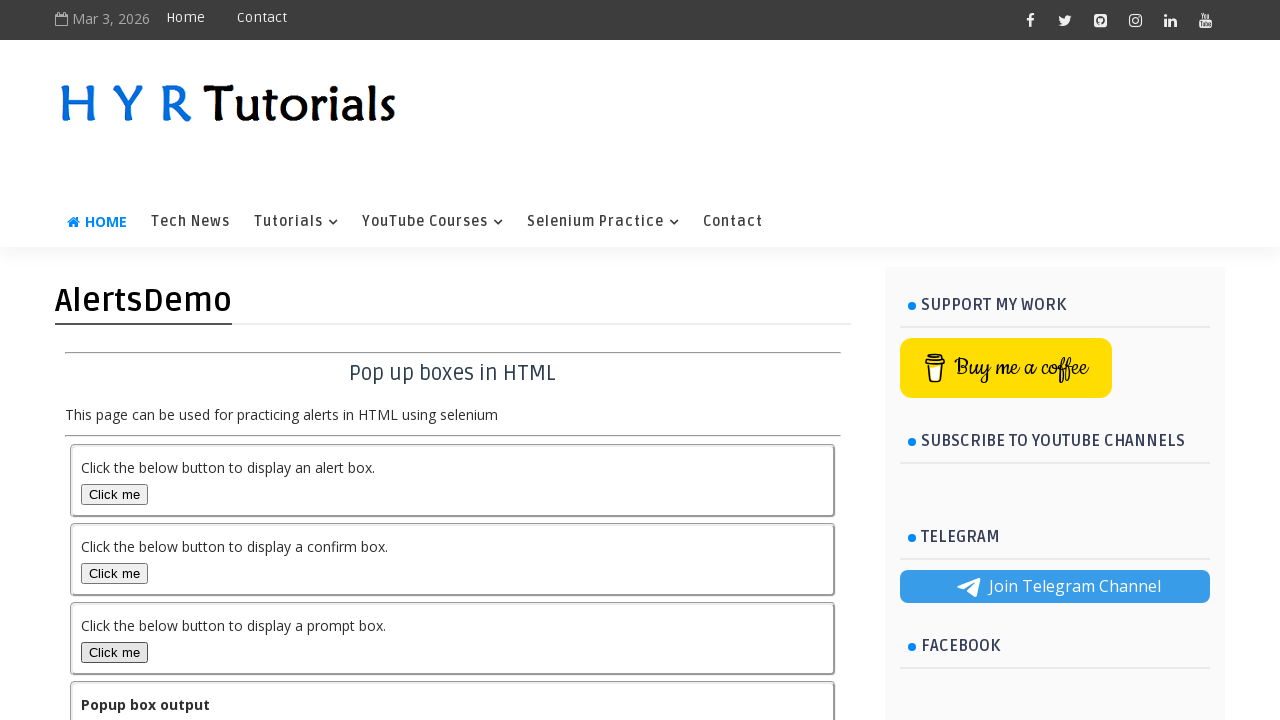